Tests form submission by clicking a partial link text, then filling out a form with first name, last name, city, and country fields before submitting

Starting URL: http://suninjuly.github.io/find_link_text

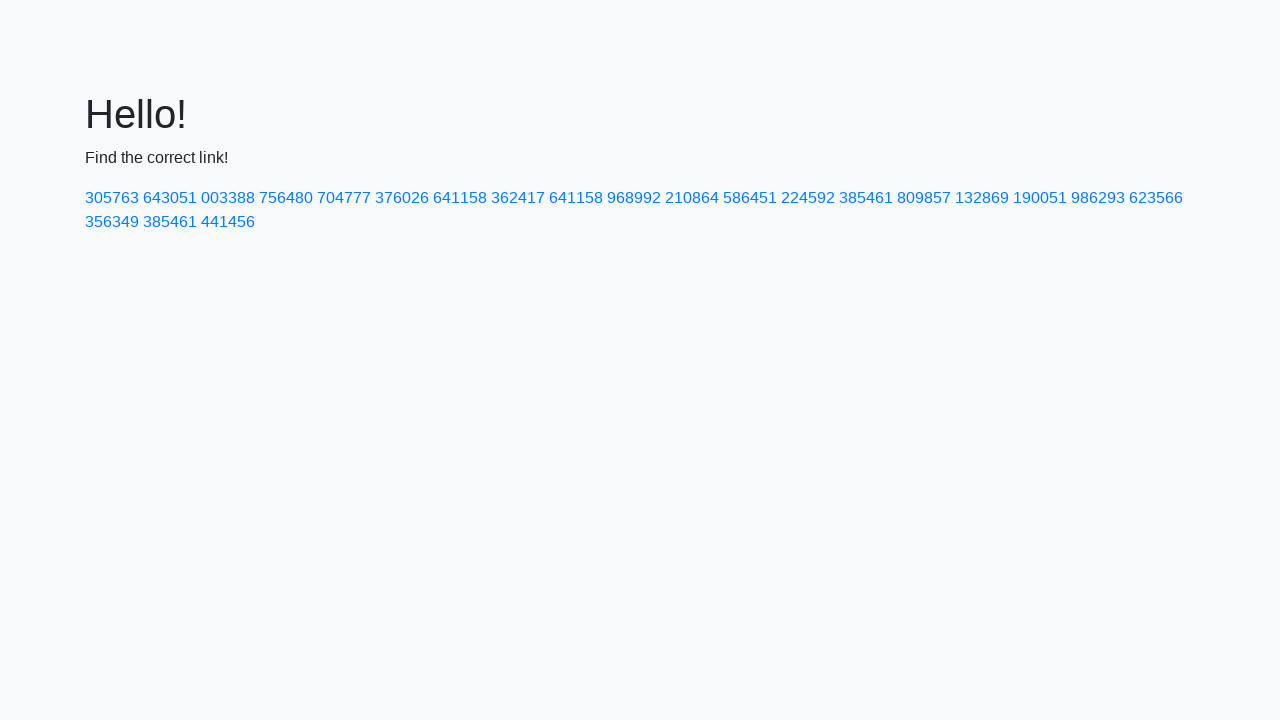

Clicked link containing partial text '224592' at (808, 198) on a:has-text('224592')
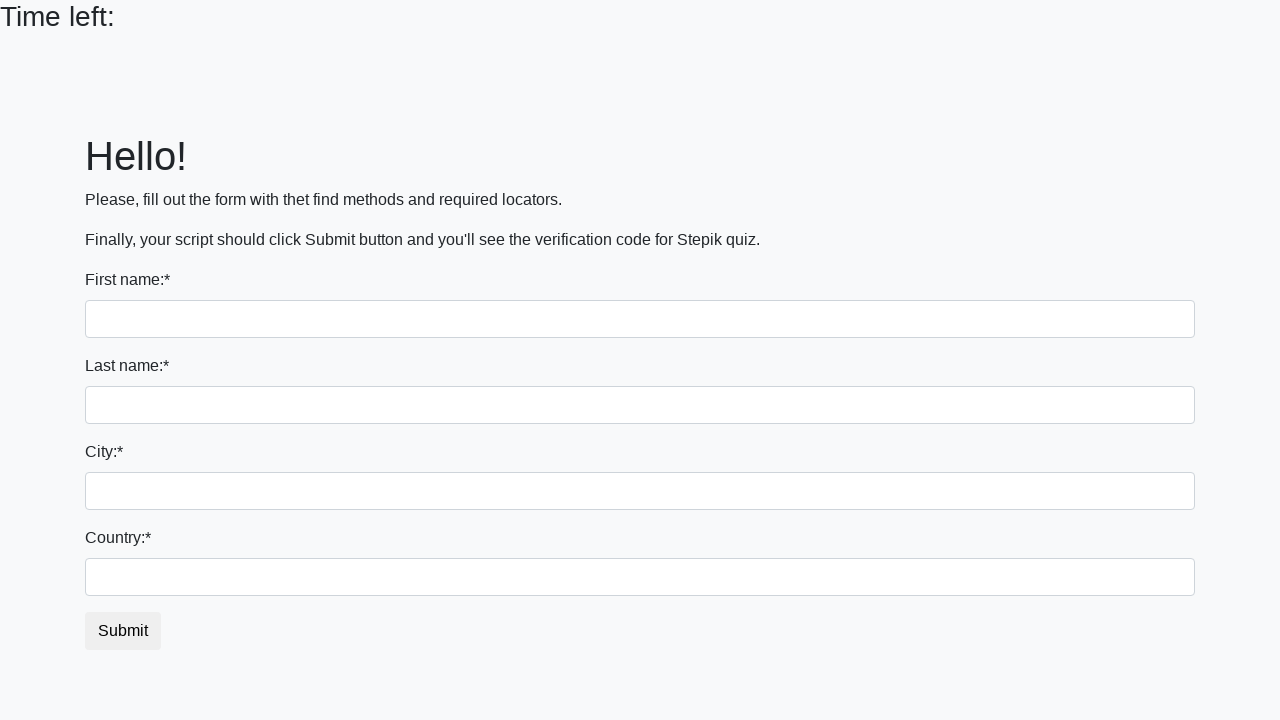

Filled first name field with 'Ivan' on input[name='first_name']
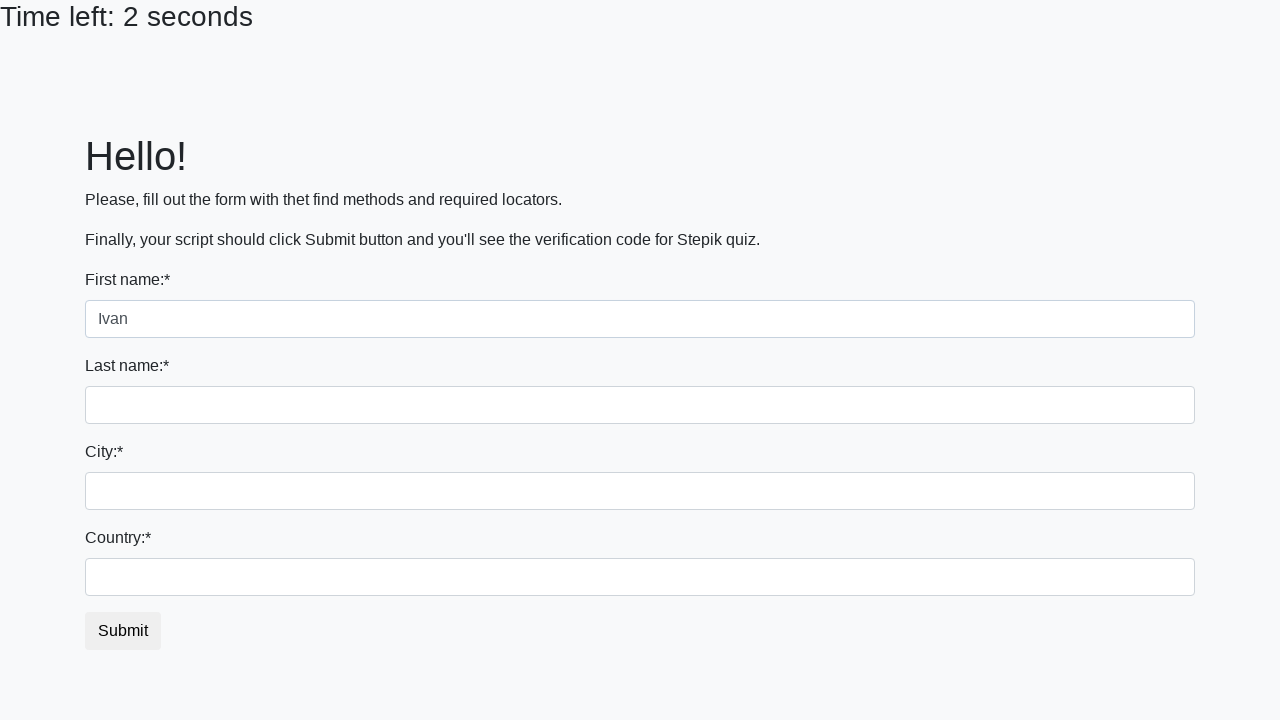

Filled last name field with 'Petrov' on input[name='last_name']
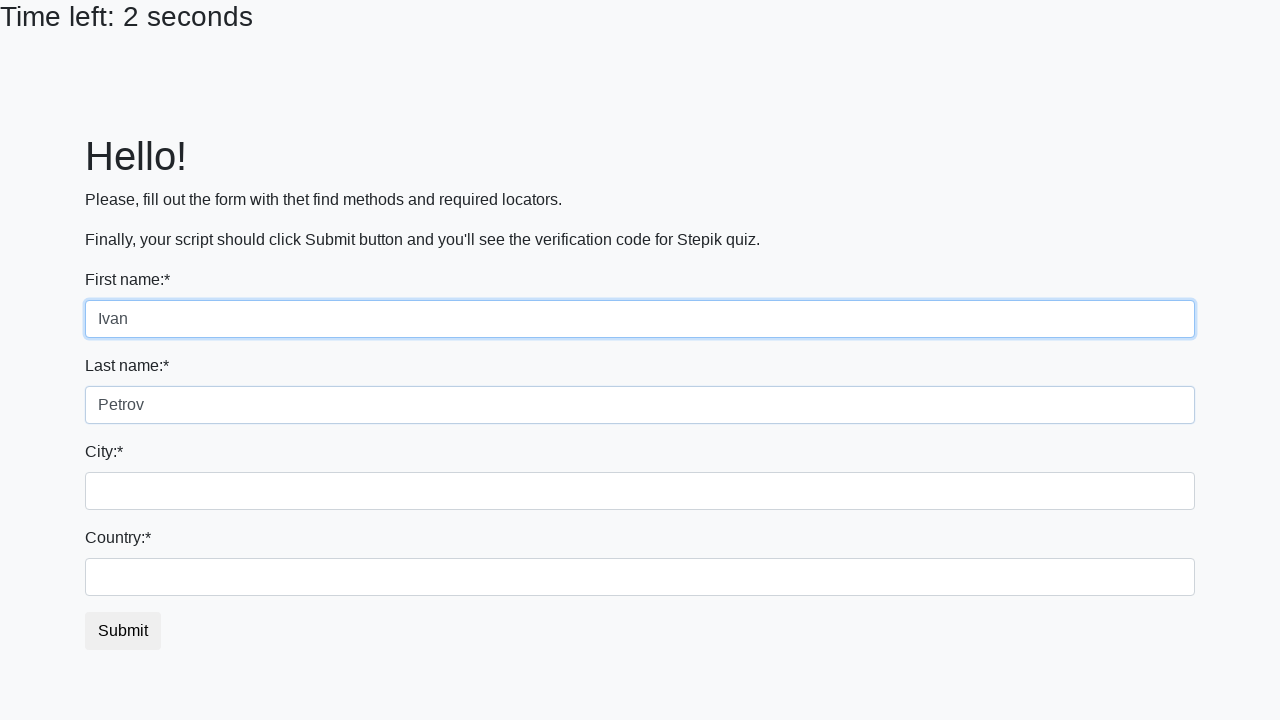

Filled city field with 'Smolensk' on .city
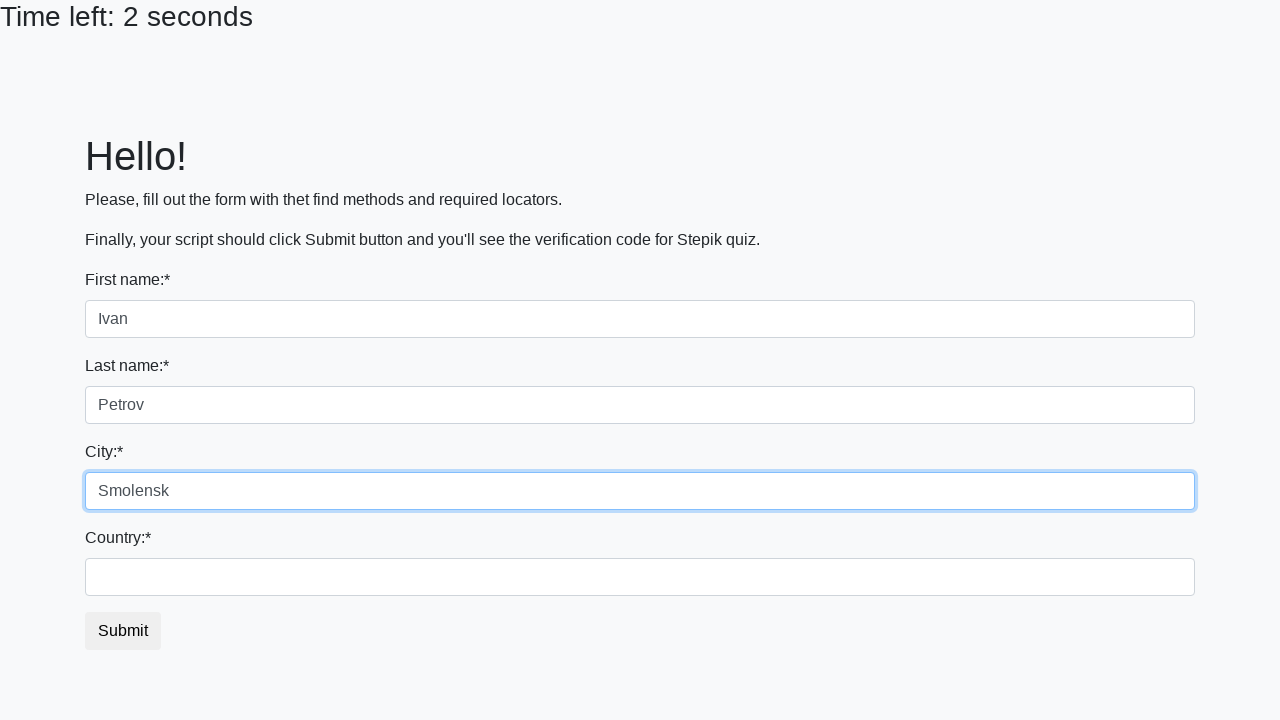

Filled country field with 'Russia' on #country
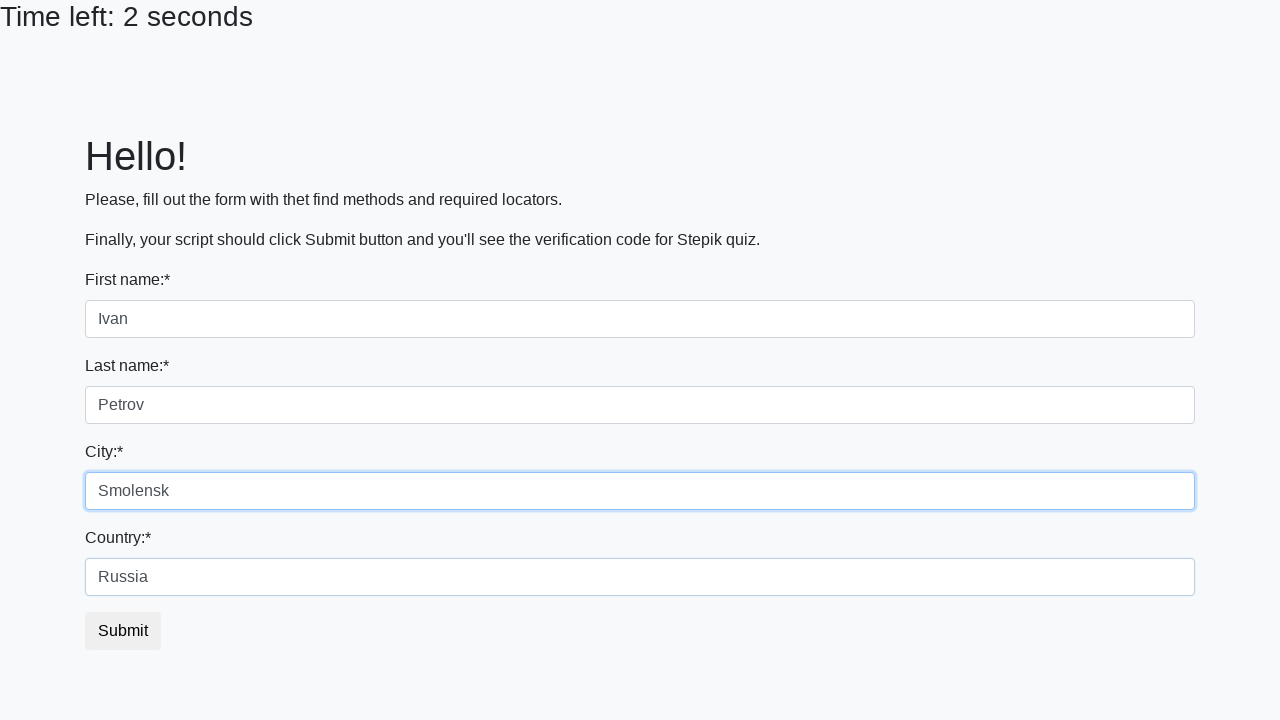

Clicked submit button to submit form at (123, 631) on .btn.btn-default
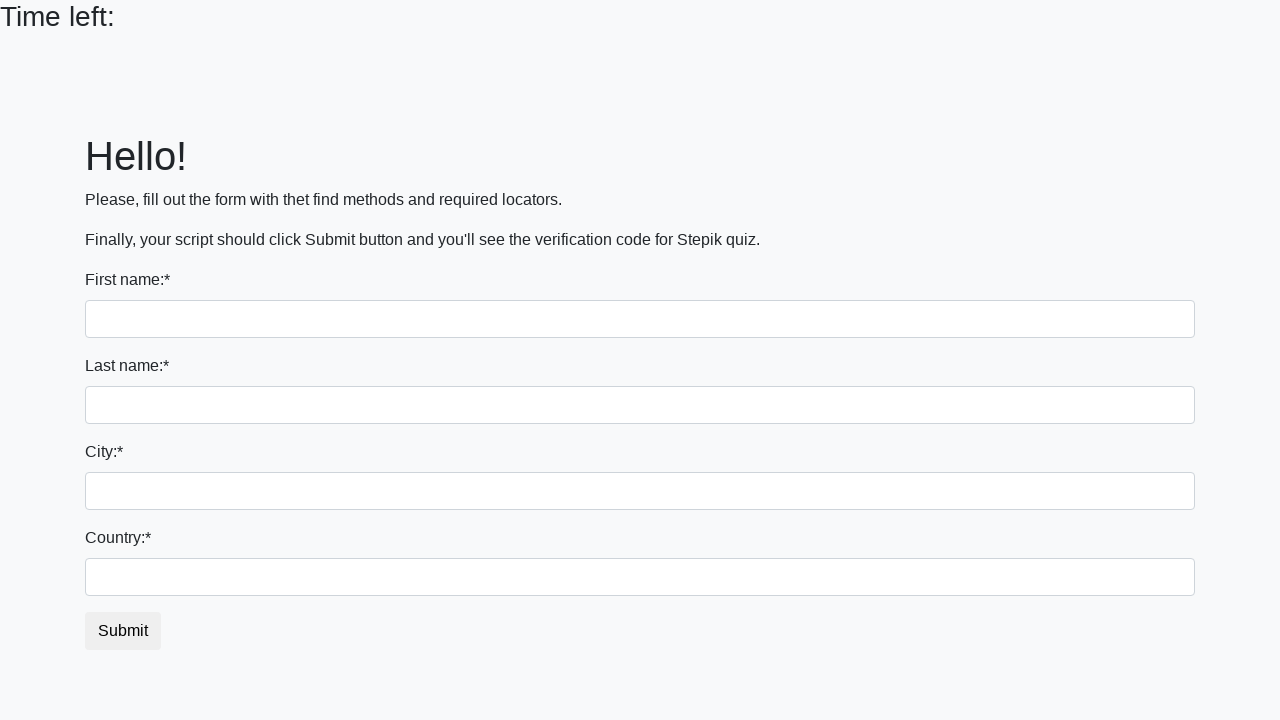

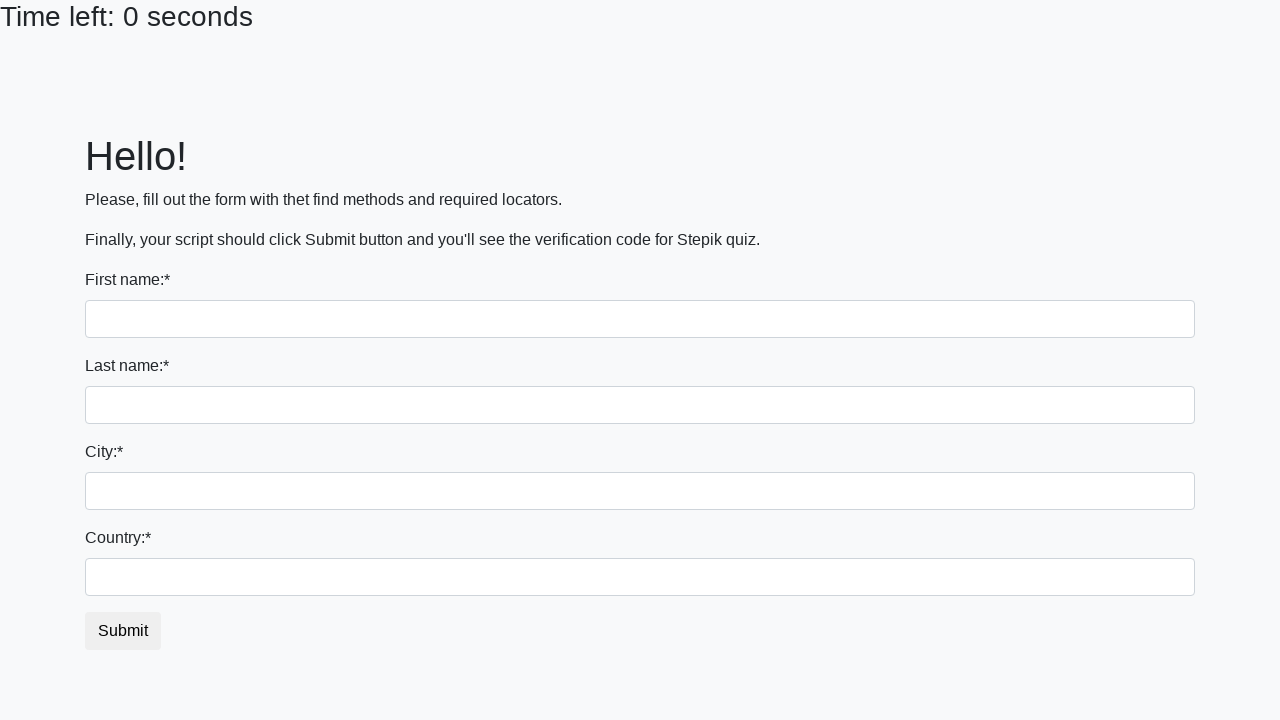